Tests sending text to a JavaScript prompt by clicking the third button, typing text into the prompt, accepting it, and verifying the entered text

Starting URL: https://the-internet.herokuapp.com/javascript_alerts

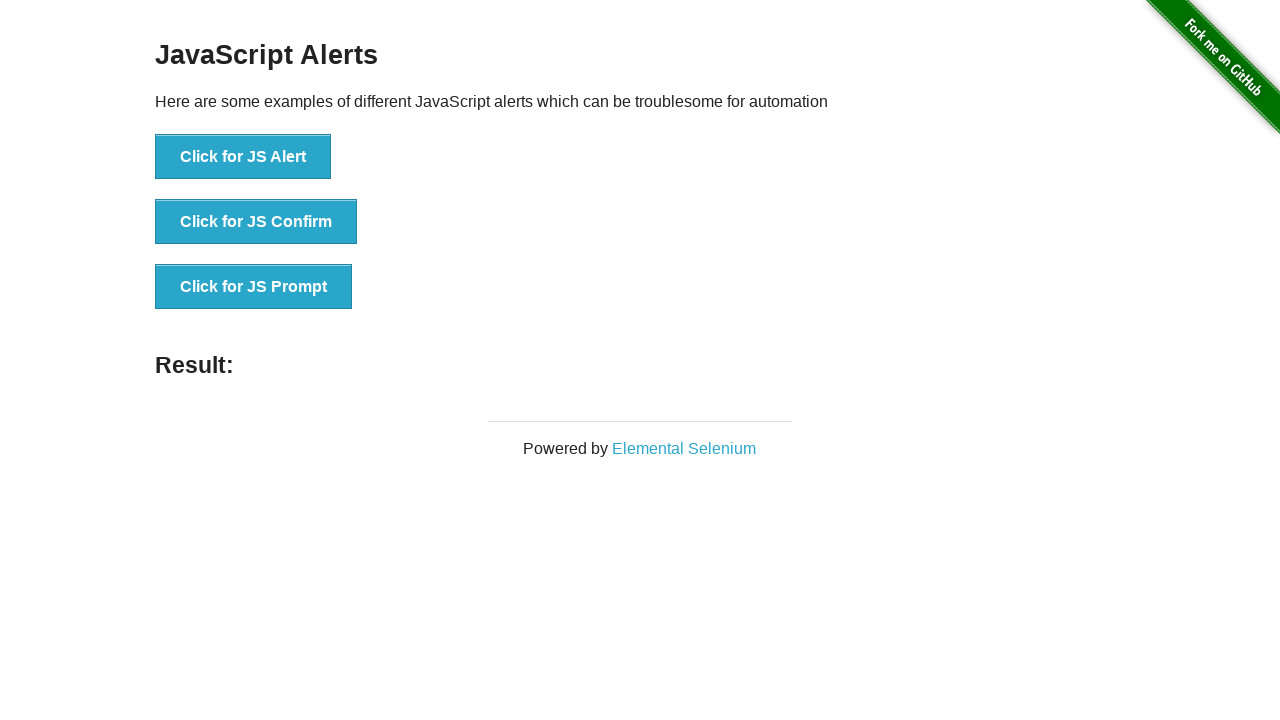

Set up dialog handler to accept prompt with text 'Hello Word'
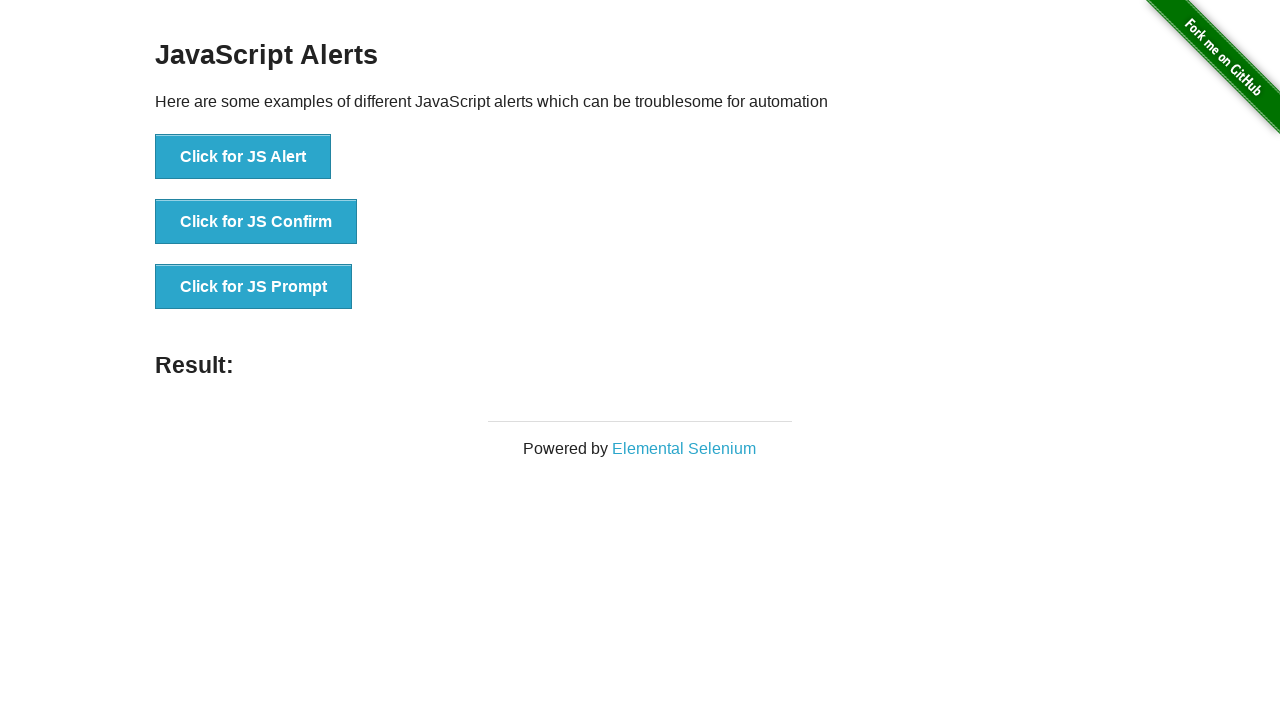

Clicked the prompt button to trigger JavaScript alert at (254, 287) on button[onclick='jsPrompt()']
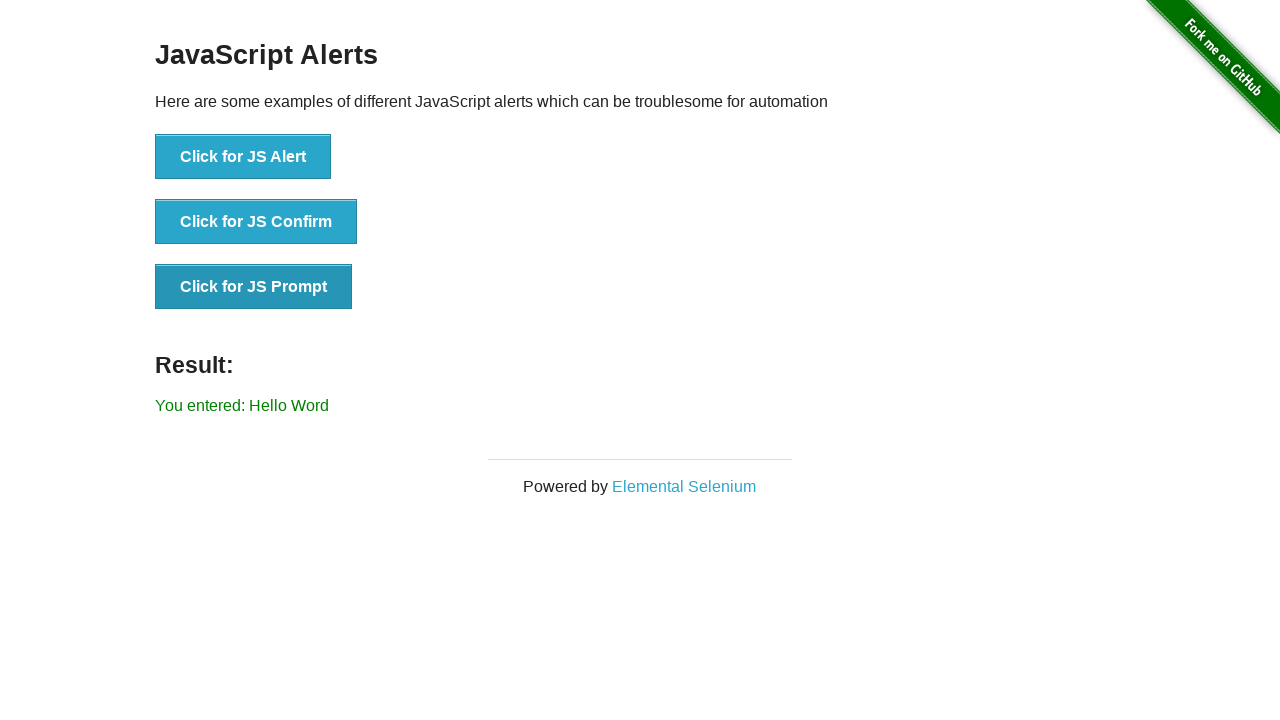

Verified that the prompt was accepted and text 'You entered: Hello Word' is displayed
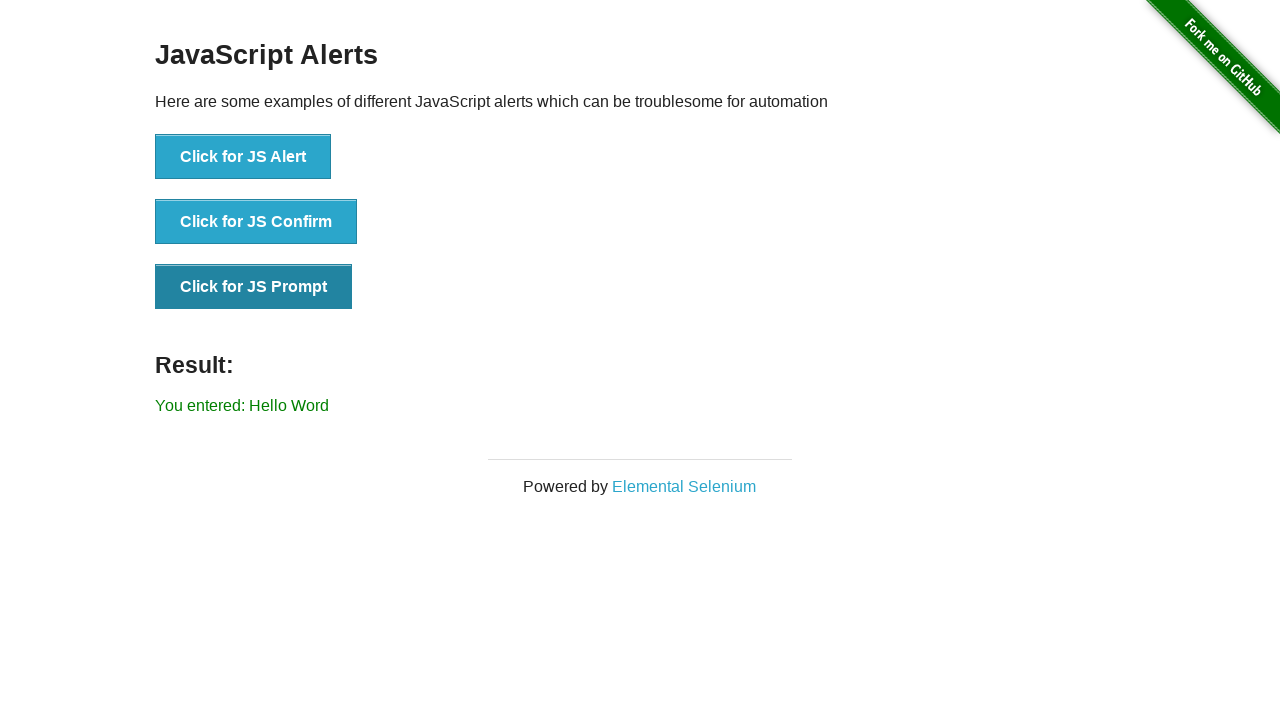

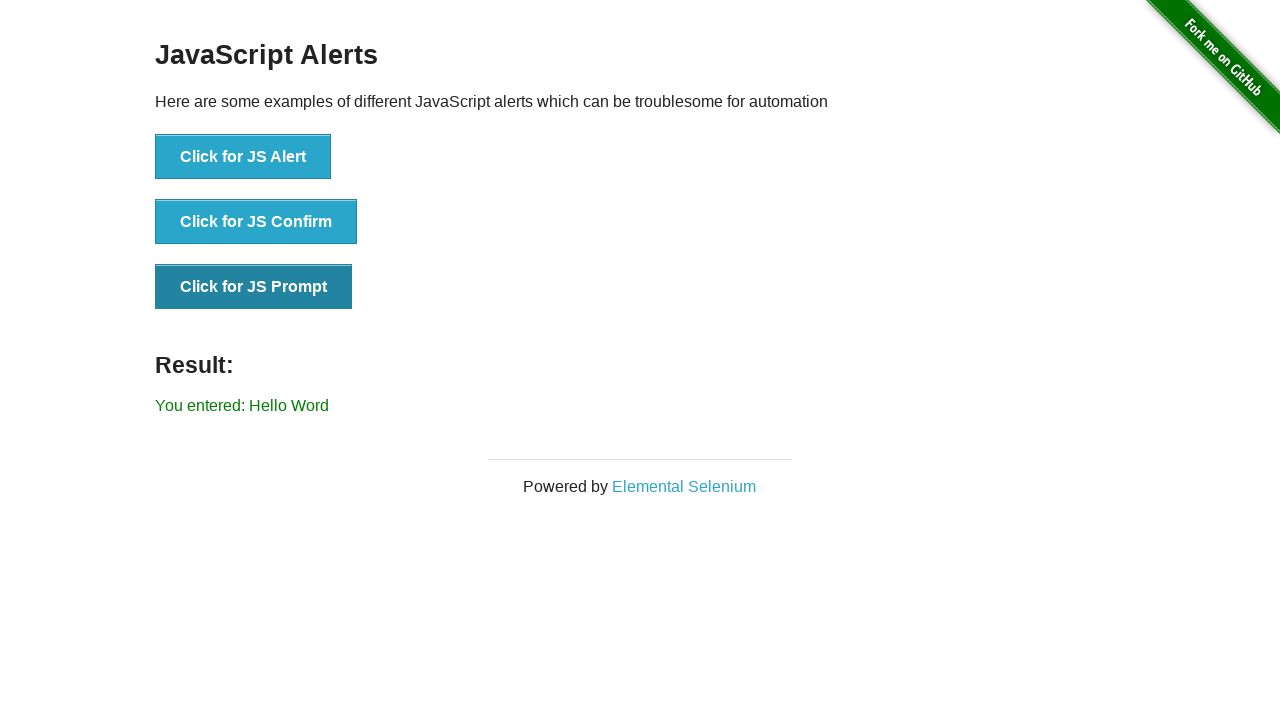